Tests a practice registration form by filling in first name, last name, and email fields in the first block, then submitting the form and verifying the success message.

Starting URL: http://suninjuly.github.io/registration1.html

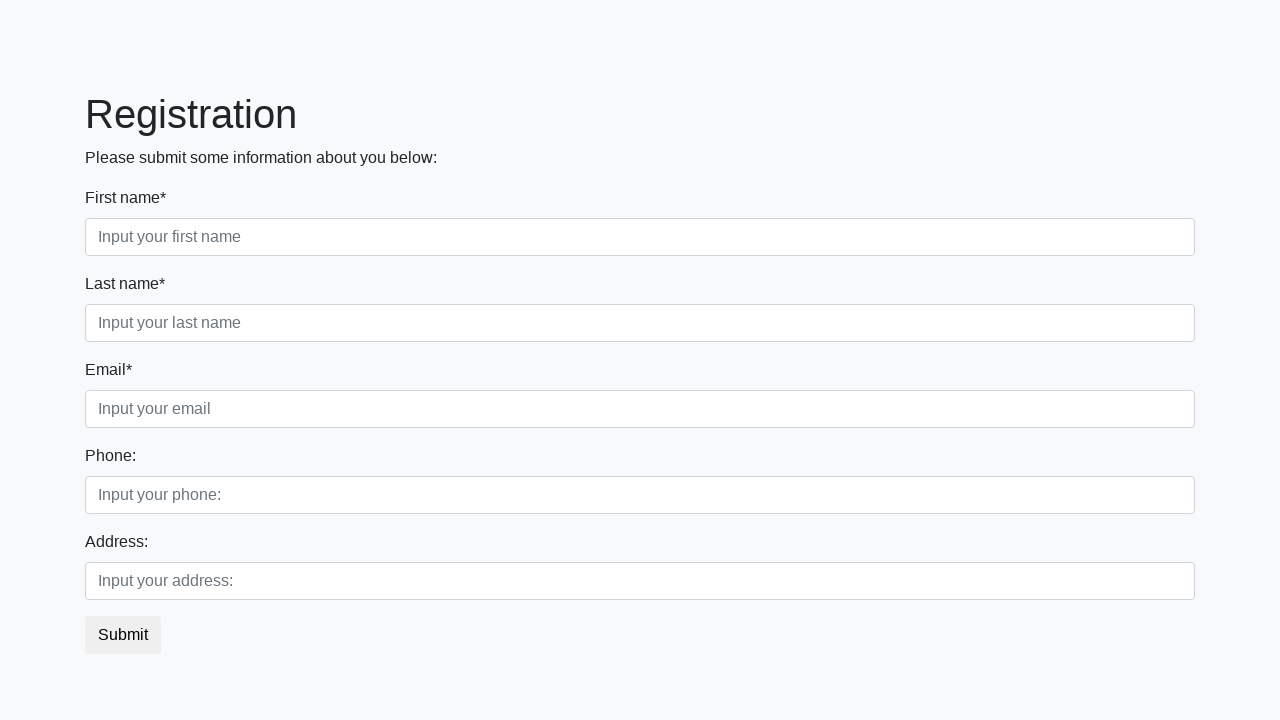

Filled first name field with 'Nikita' on .first_block .form-control.first
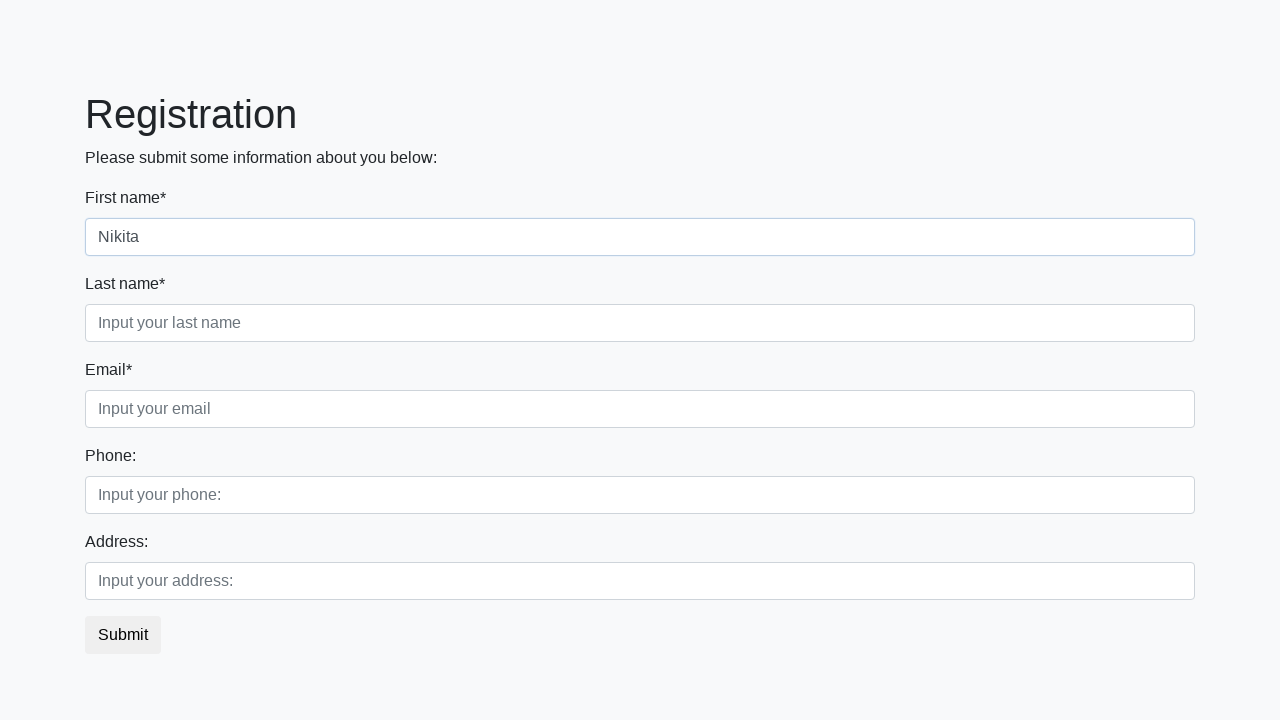

Filled last name field with 'Ryashentsev' on .first_block .form-control.second
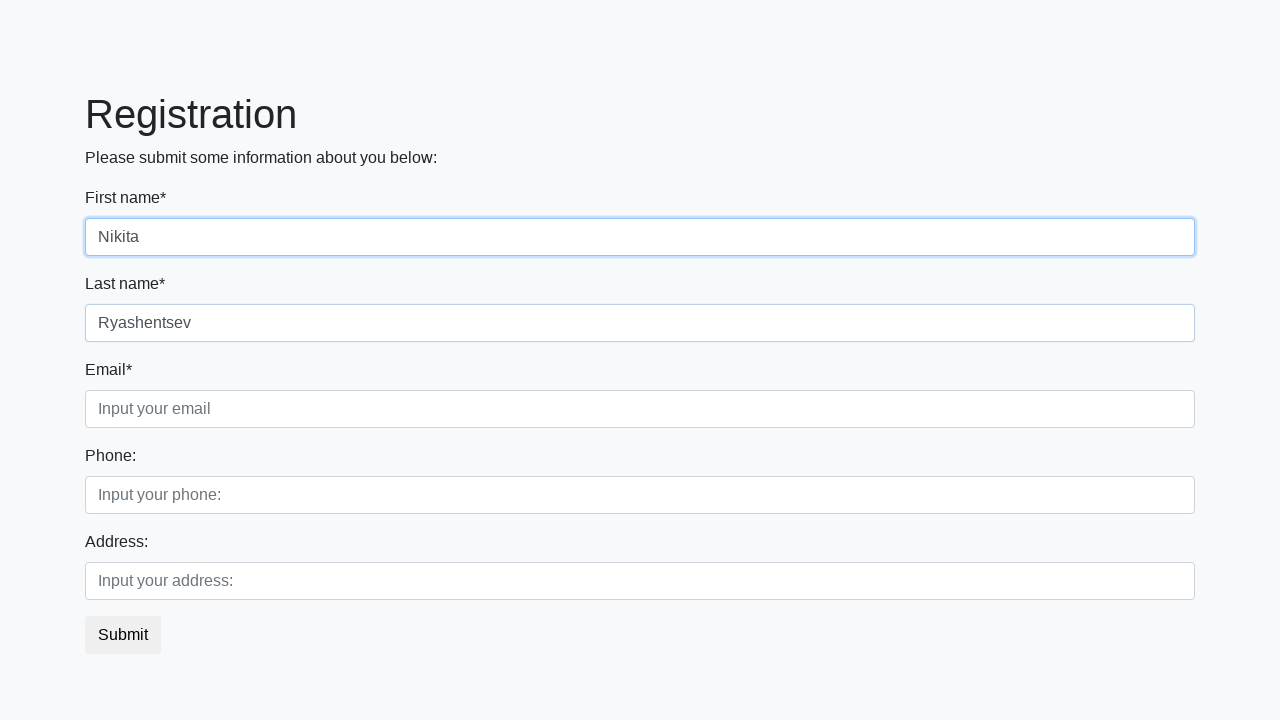

Filled email field with 'test@ya.ru' on .first_block .form-control.third
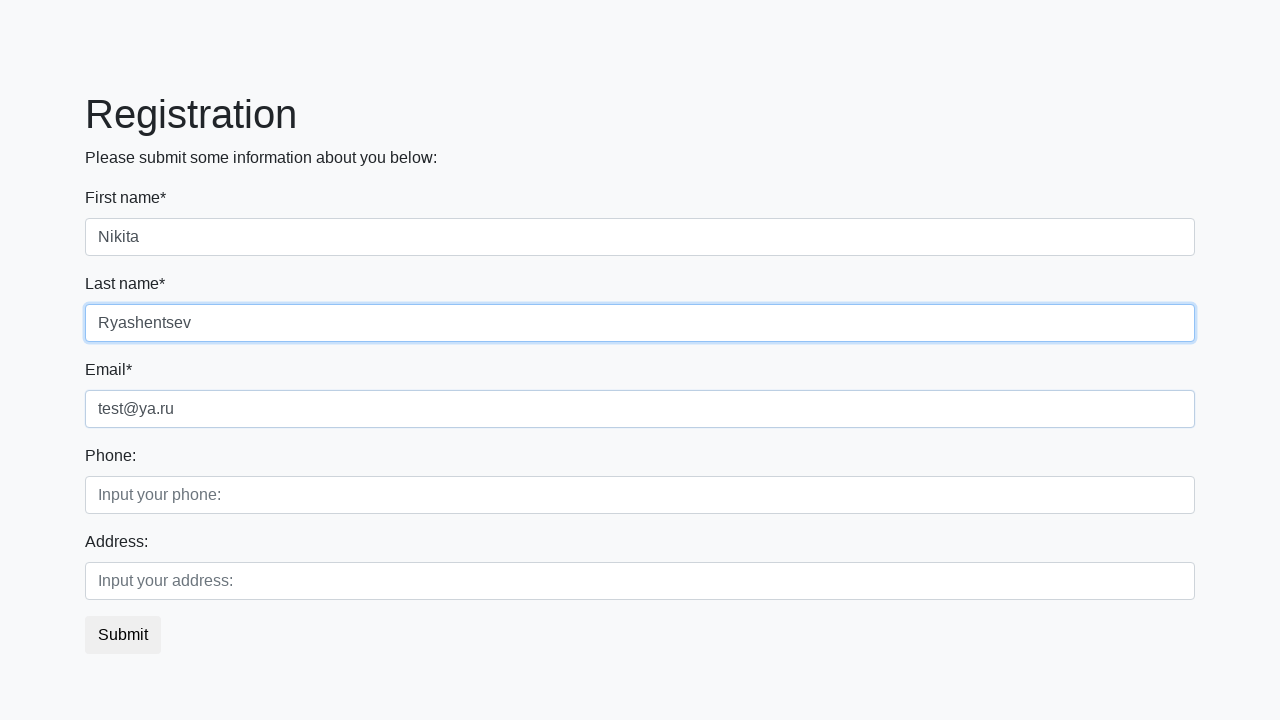

Clicked submit button to register at (123, 635) on button.btn
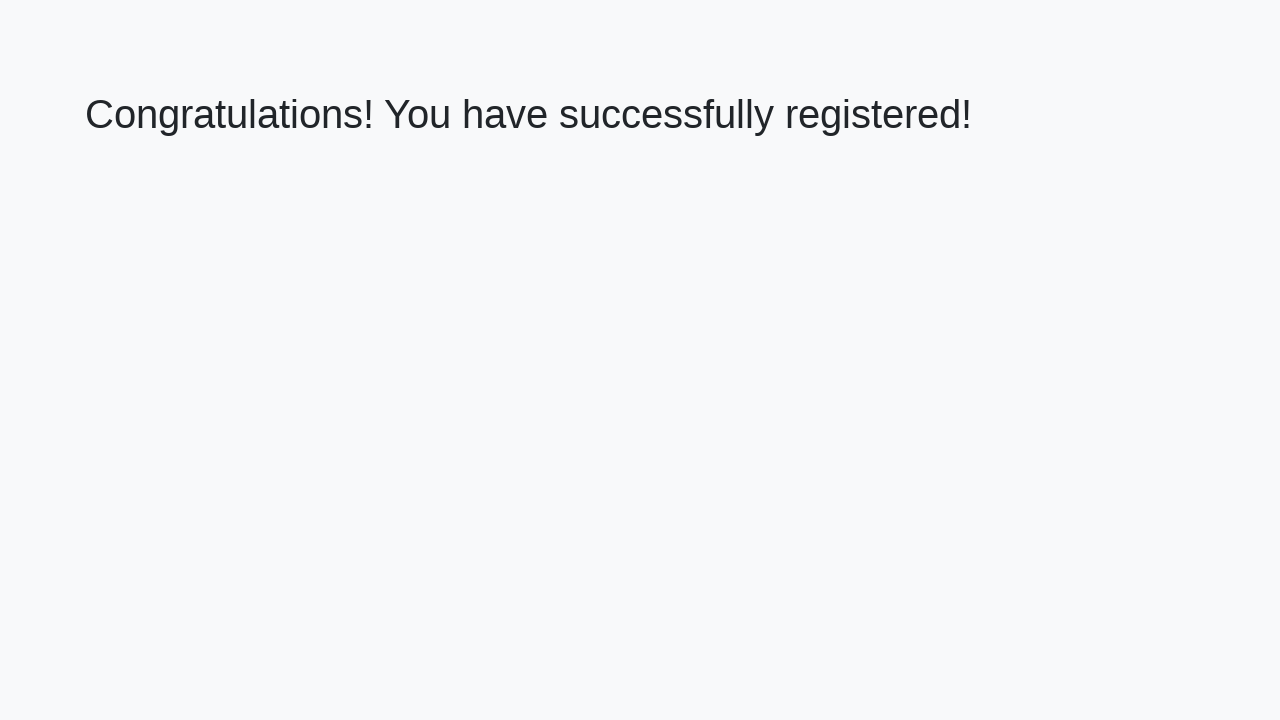

Success message heading loaded
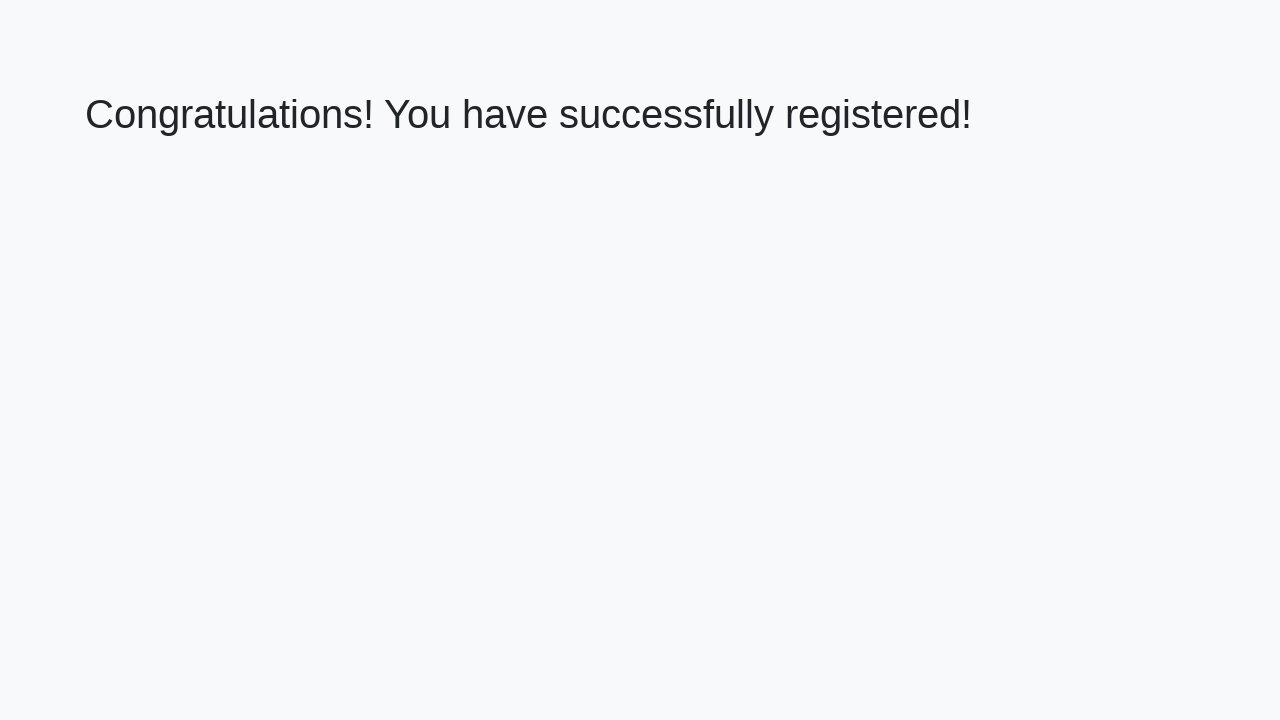

Retrieved success message text: 'Congratulations! You have successfully registered!'
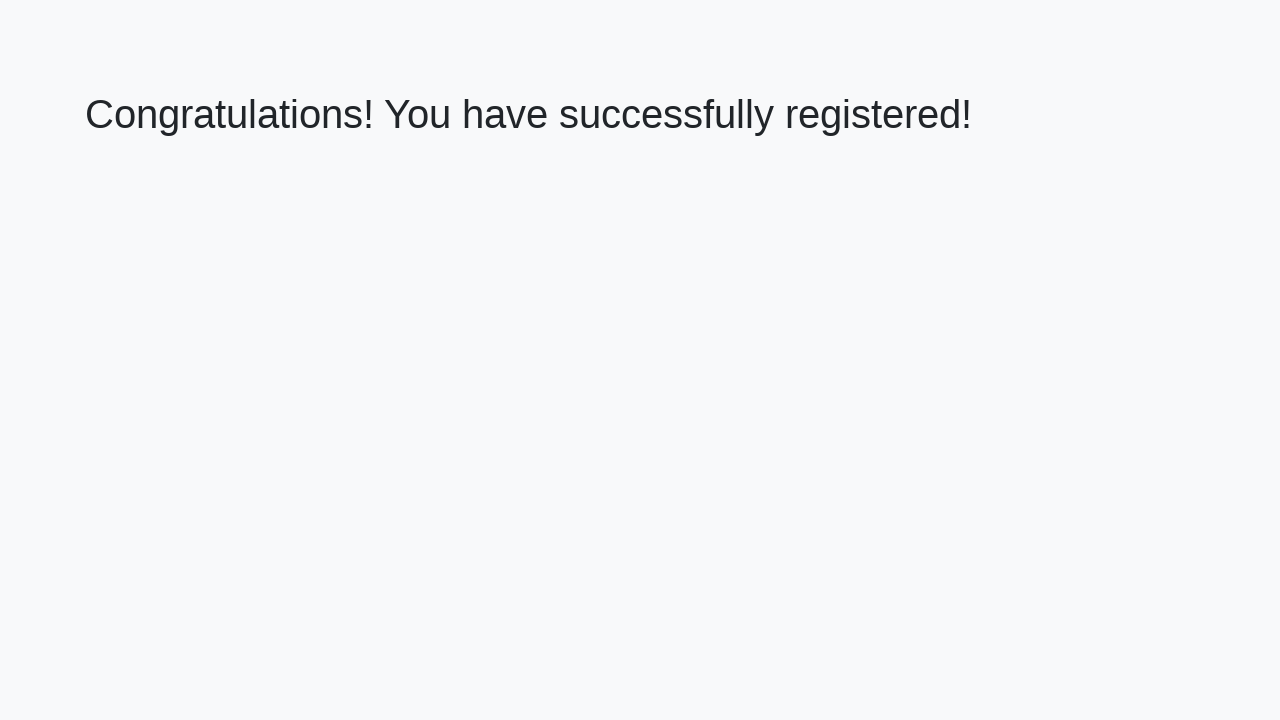

Verified success message matches expected text
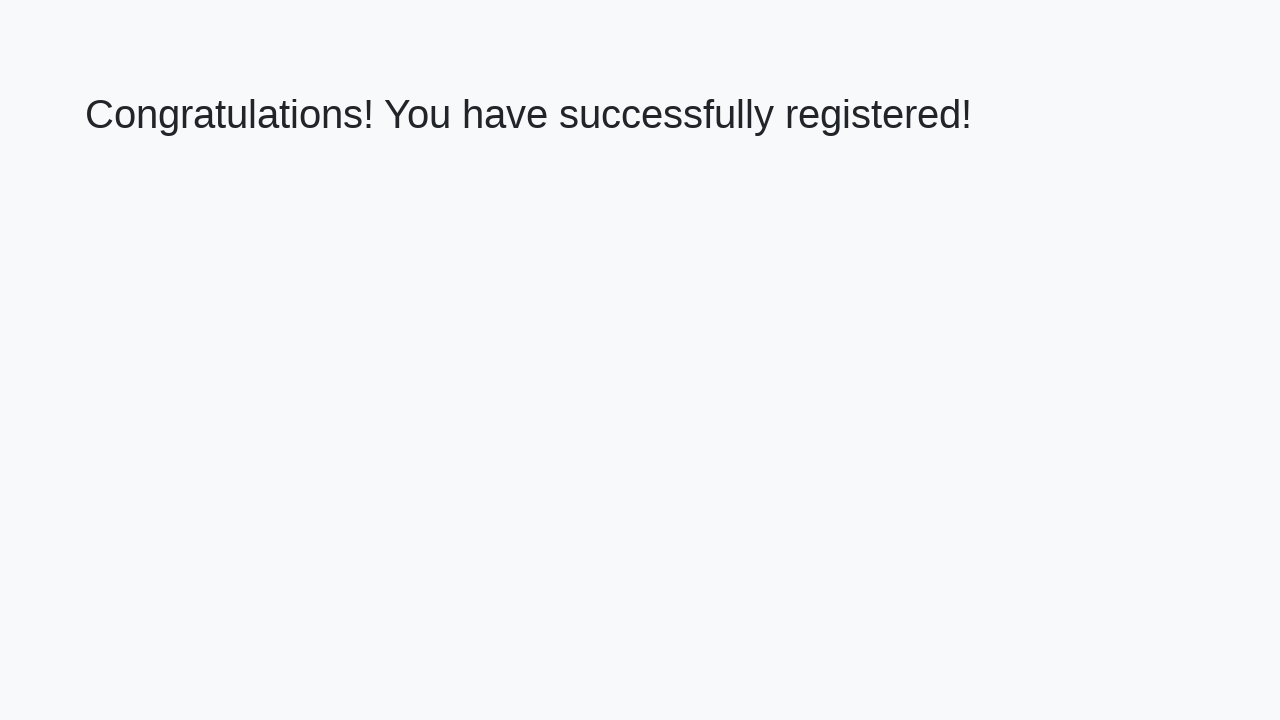

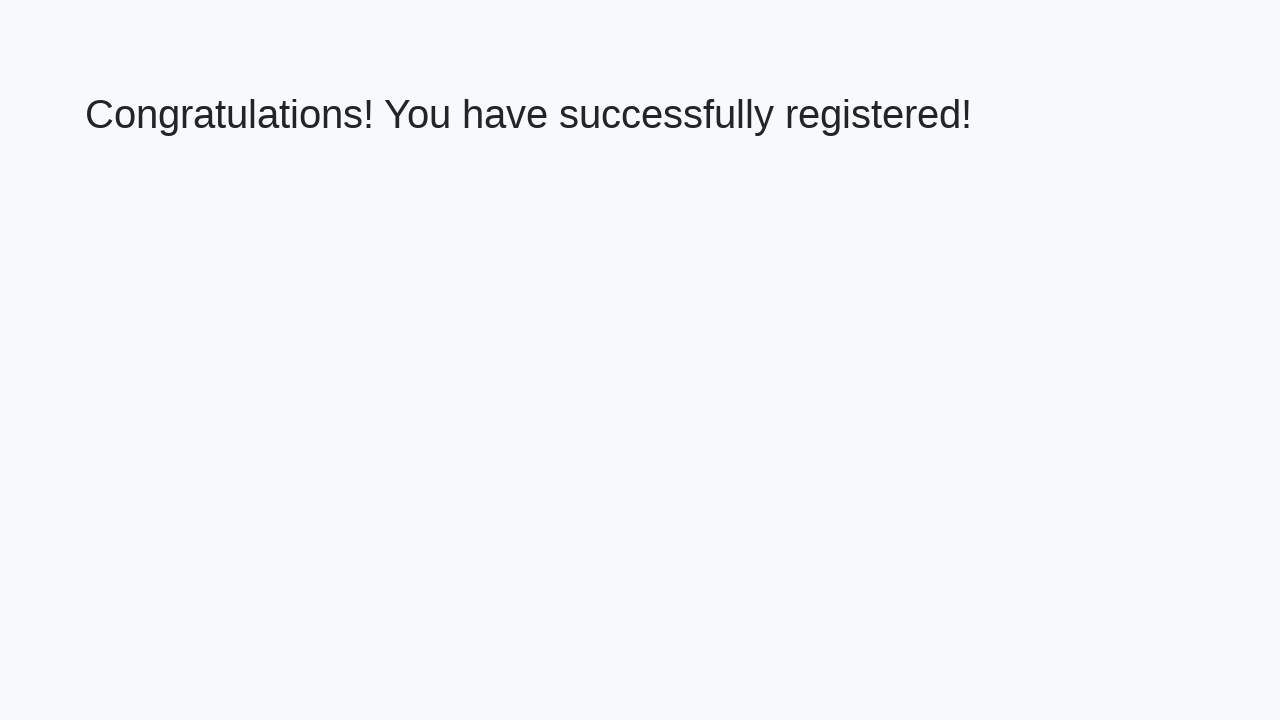